Tests product page functionality by navigating to a product page and adding multiple products to cart with different quantities using various click methods (double-click, multiple clicks, single click).

Starting URL: https://material.playwrightvn.com/

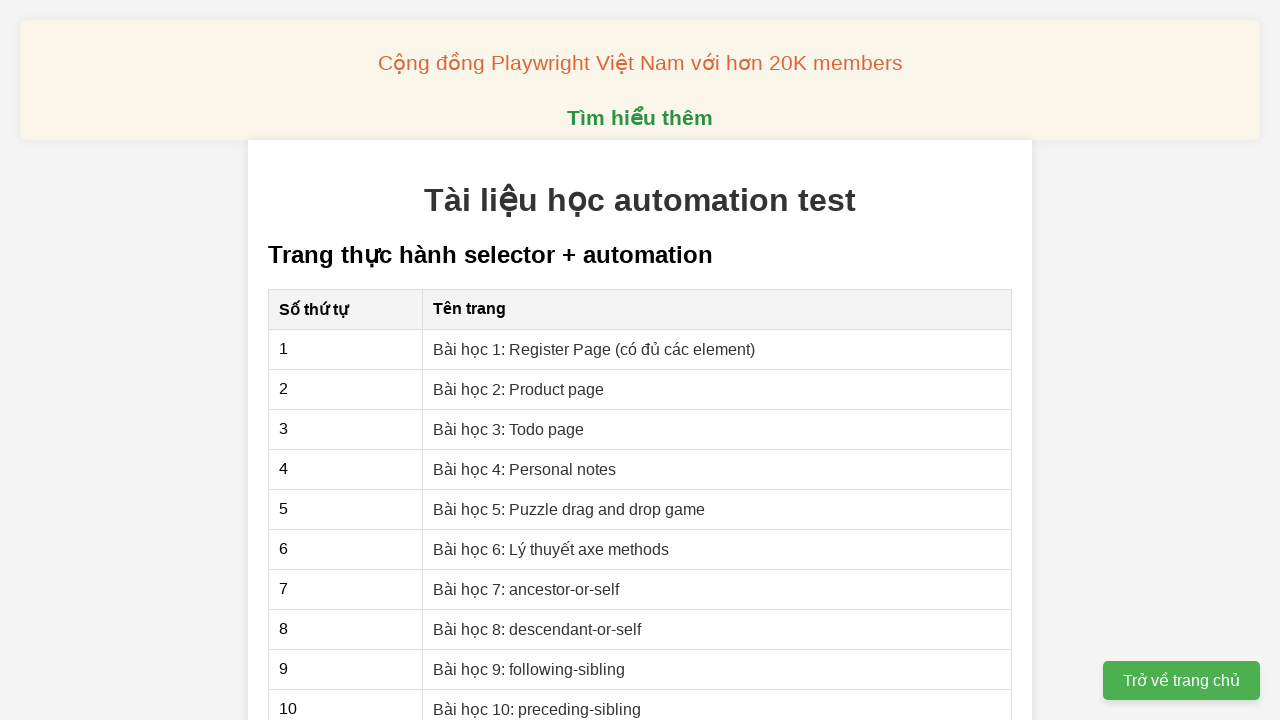

Clicked on Product Page link to navigate to product page at (519, 389) on xpath=//a[@href='02-xpath-product-page.html']
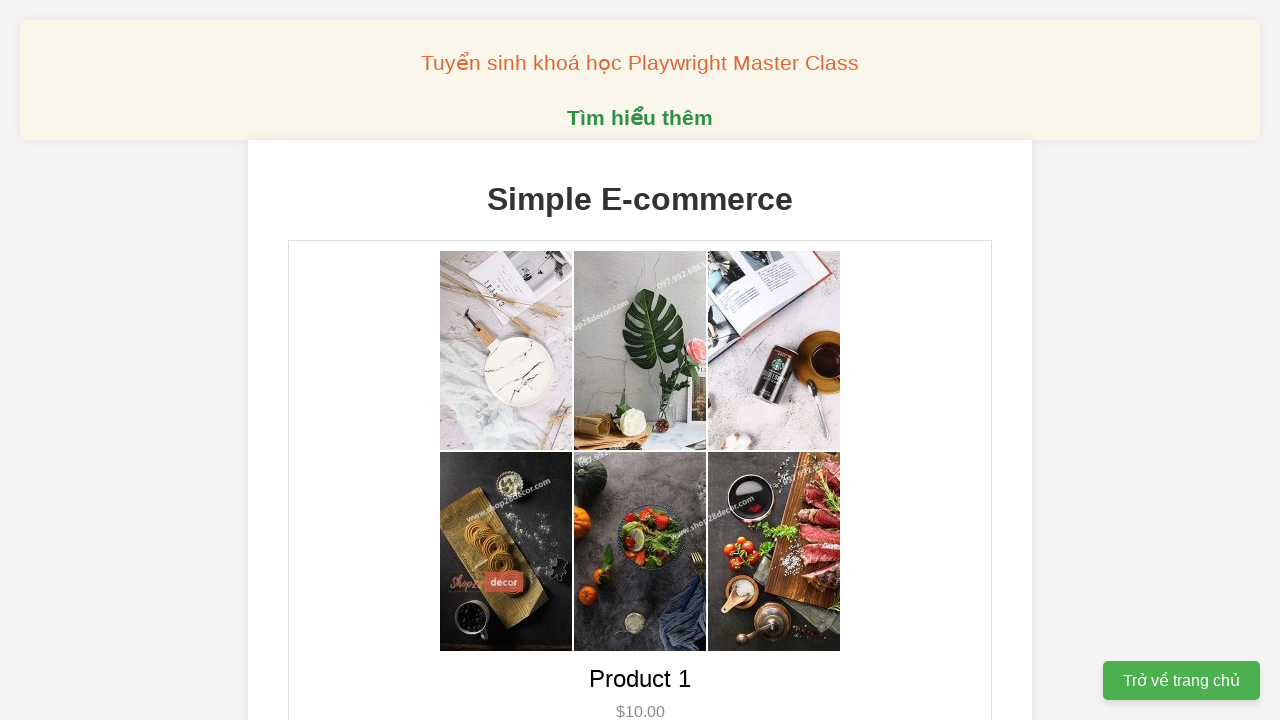

Double-clicked add to cart button for Product 1 to add 2 items at (640, 360) on xpath=//button[@data-product-id='1']
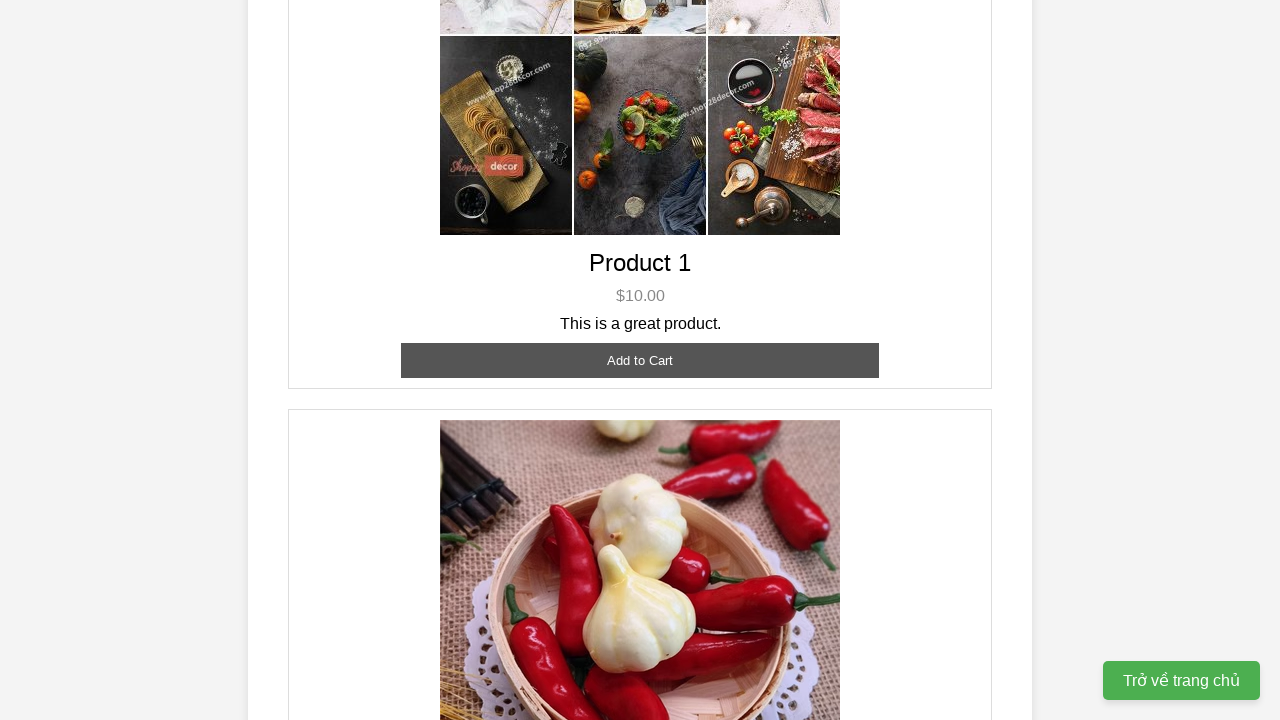

Clicked add to cart button 3 times for Product 2 to add 3 items at (640, 360) on xpath=//button[@data-product-id='2']
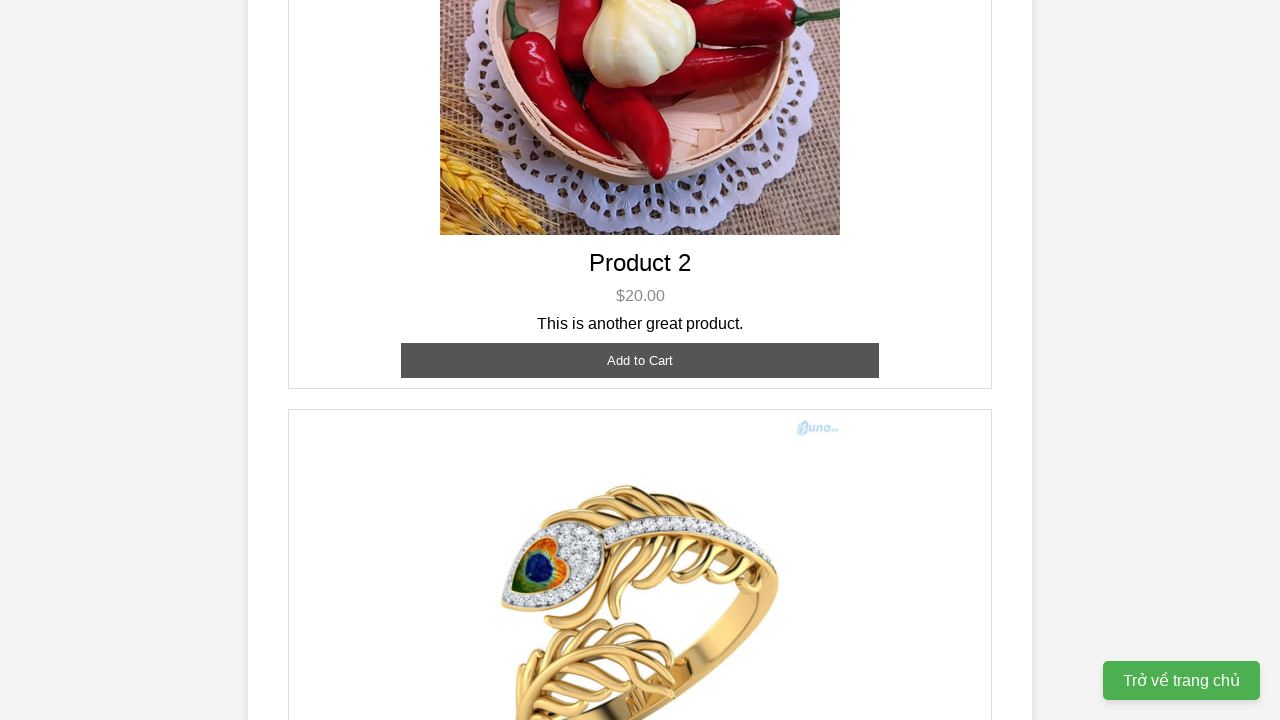

Clicked add to cart button for Product 3 to add 1 item at (640, 388) on xpath=//button[@data-product-id='3']
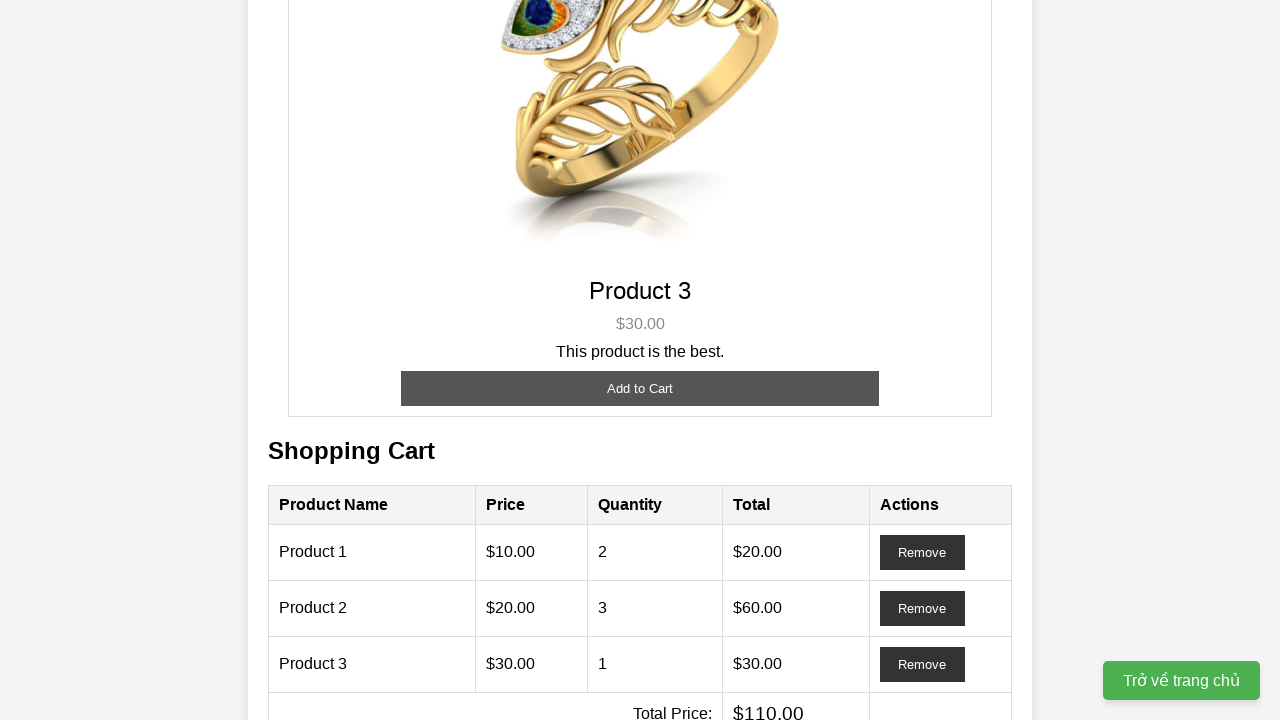

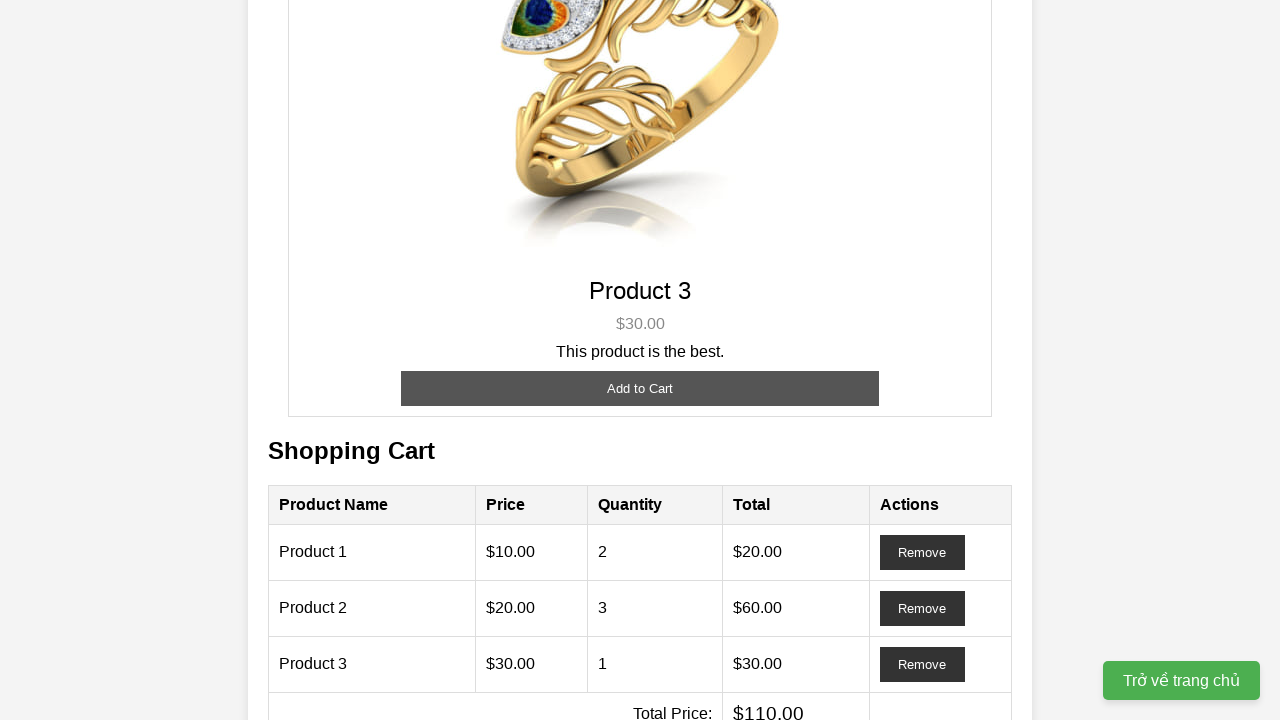